Tests multiple window handling by clicking a link that opens a new window, then switching between windows and verifying their titles

Starting URL: http://the-internet.herokuapp.com/windows

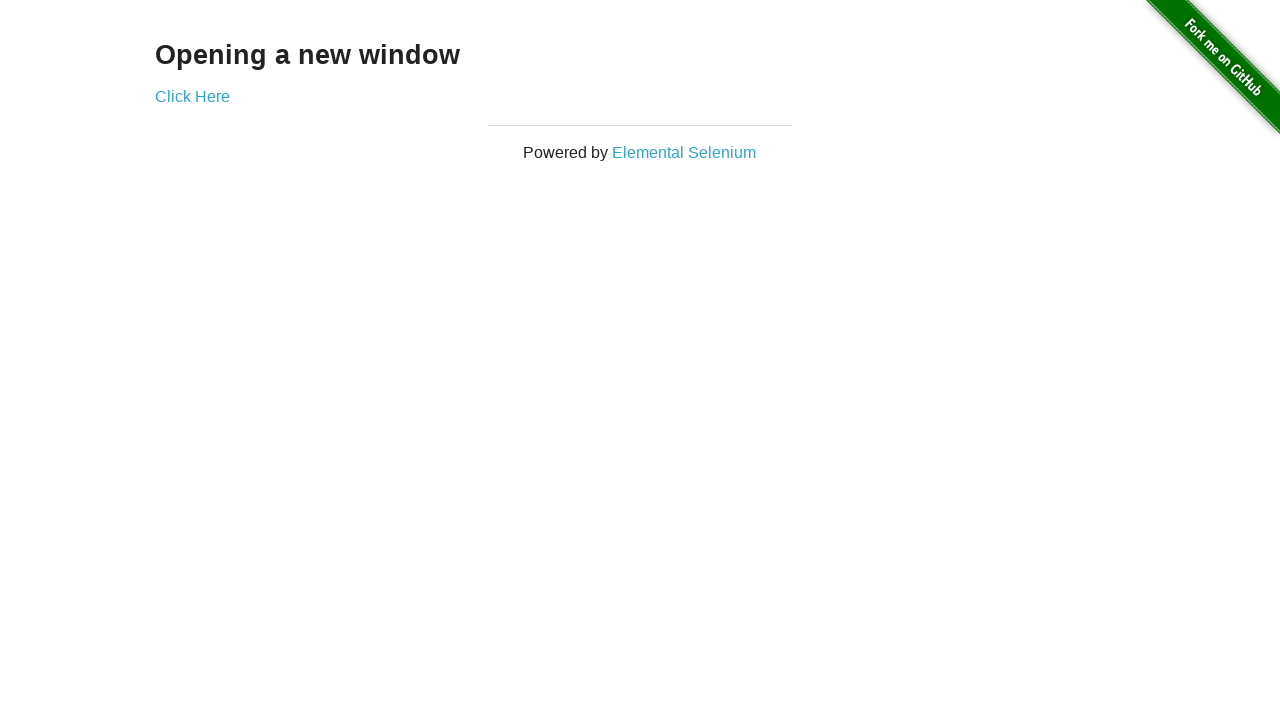

Clicked link to open new window at (192, 96) on .example a
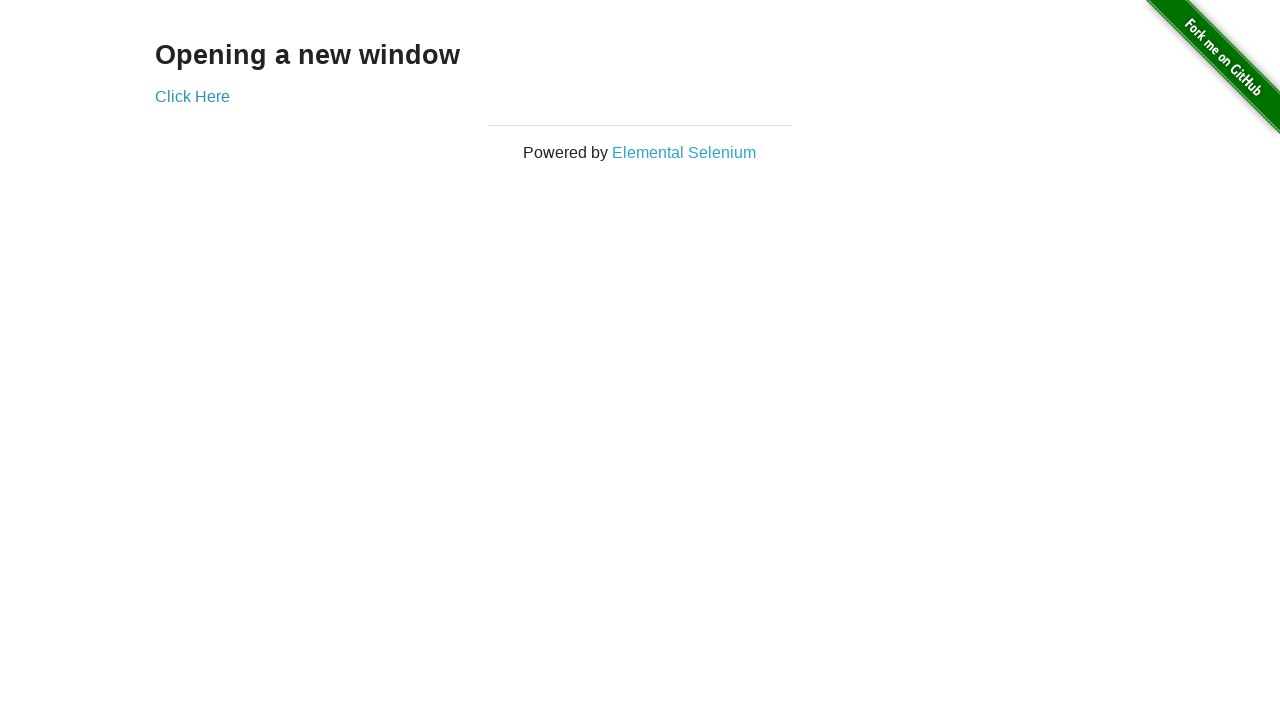

Captured new window handle
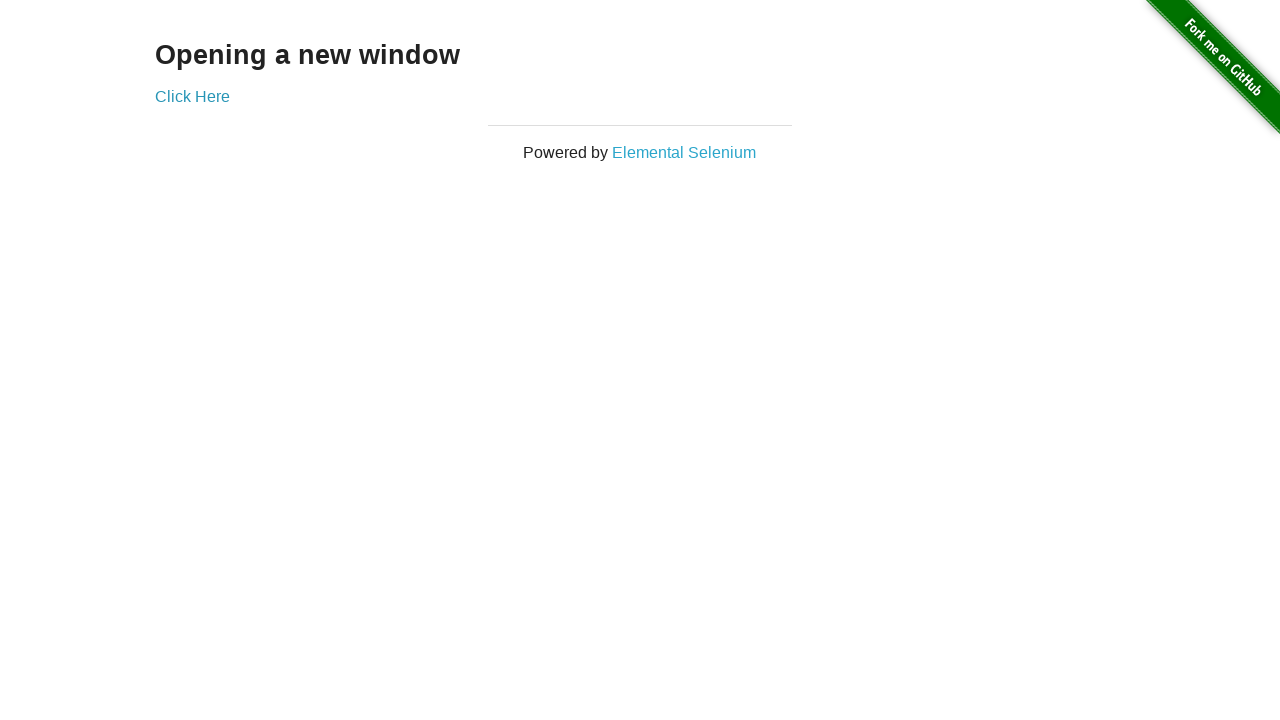

Verified original window title is not 'New Window'
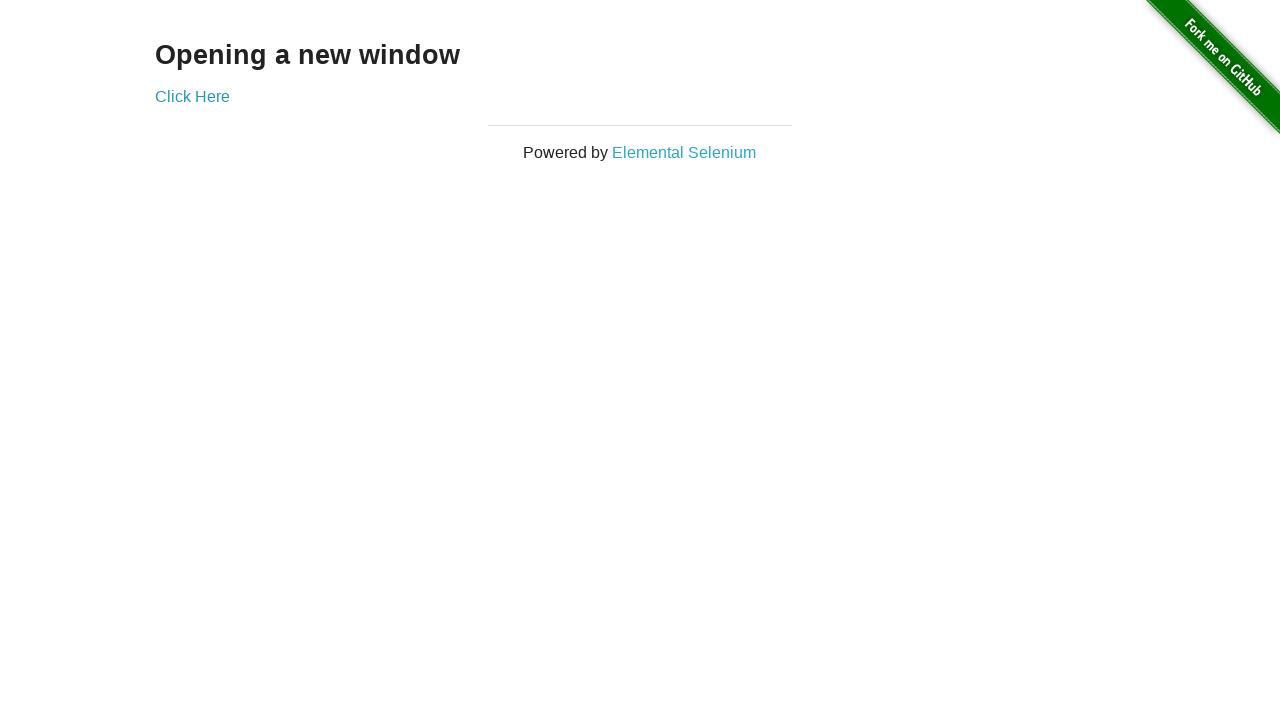

New window finished loading
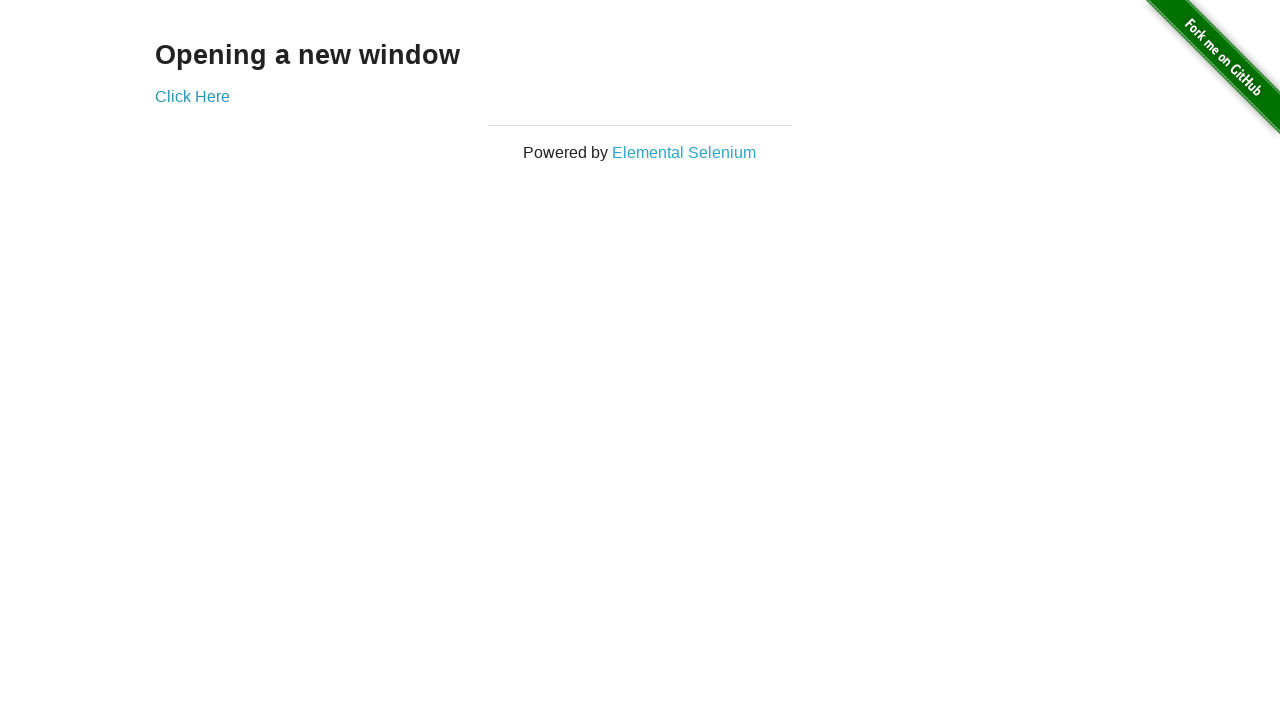

Verified new window title is 'New Window'
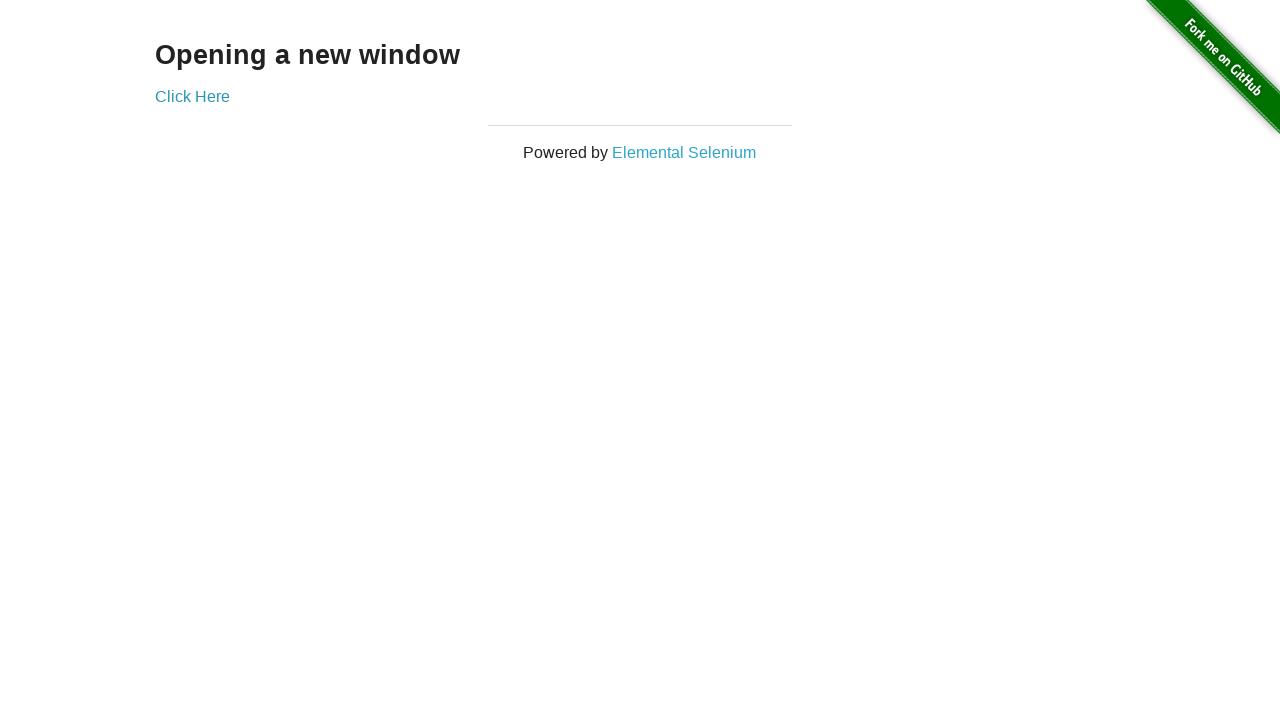

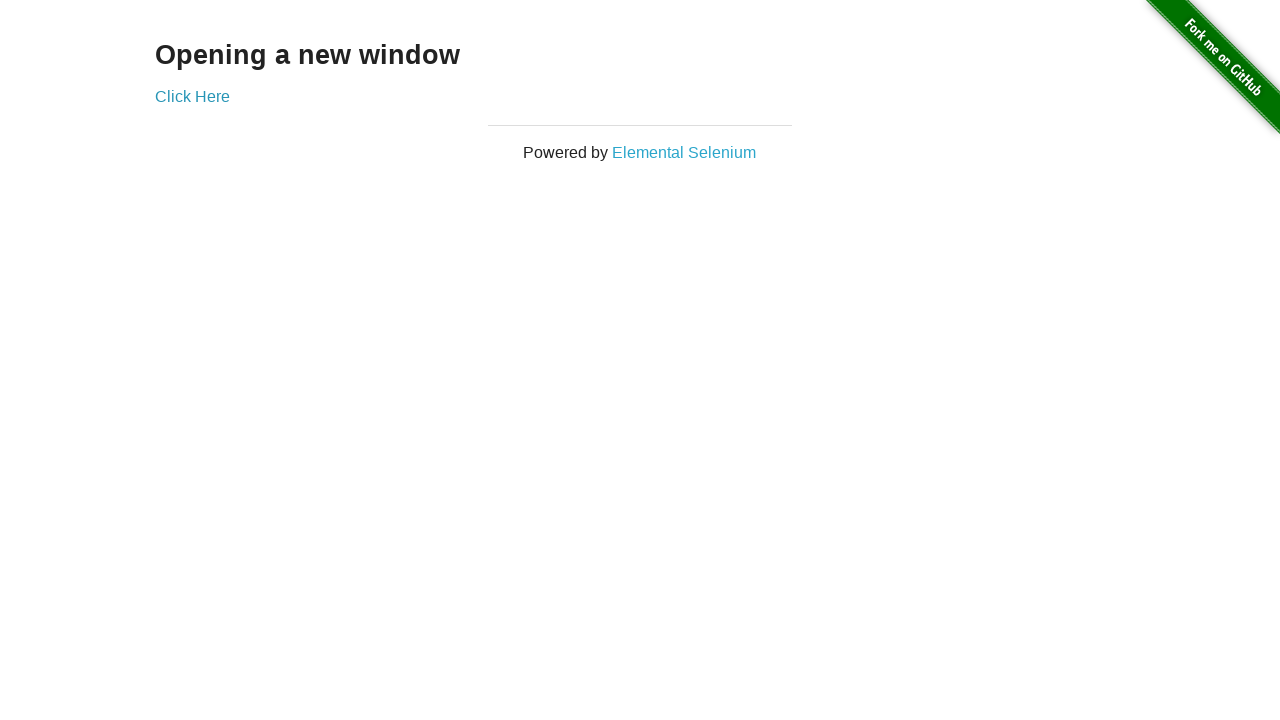